Searches for languages containing "kot" and verifies all results contain the search term

Starting URL: http://www.99-bottles-of-beer.net/

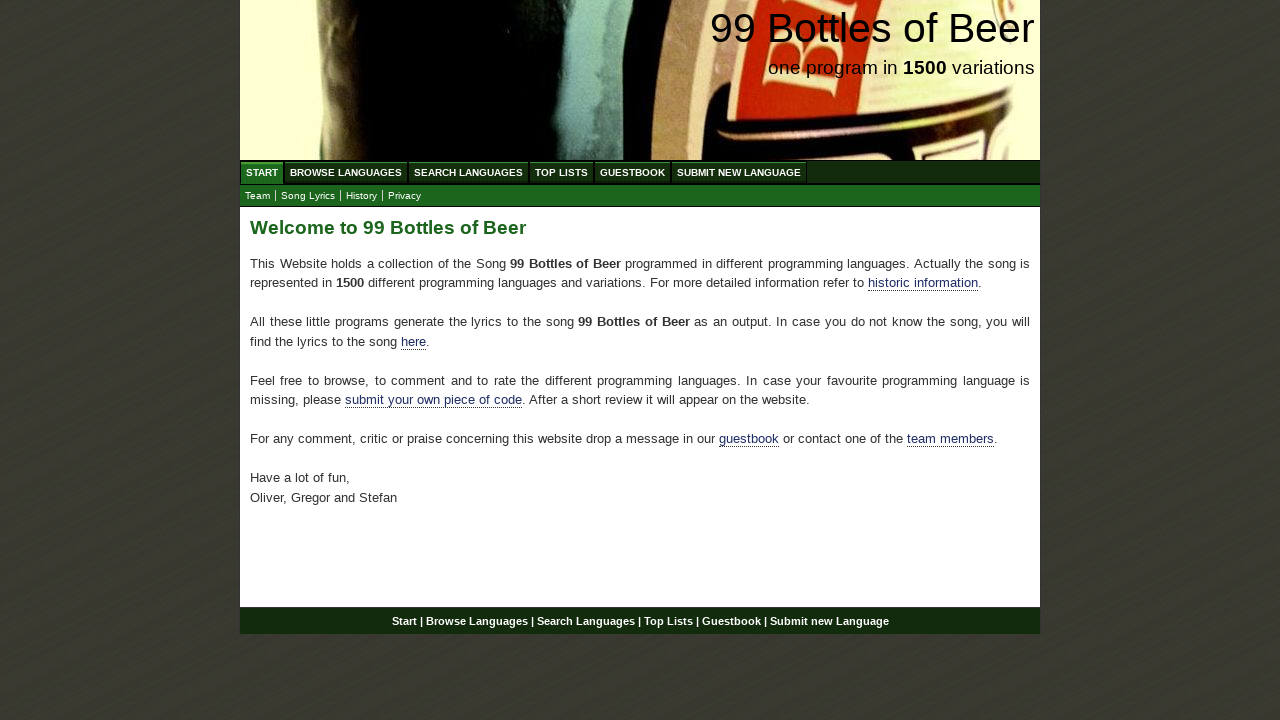

Clicked 'Search Languages' button at (468, 172) on xpath=//li/a[text()='Search Languages']
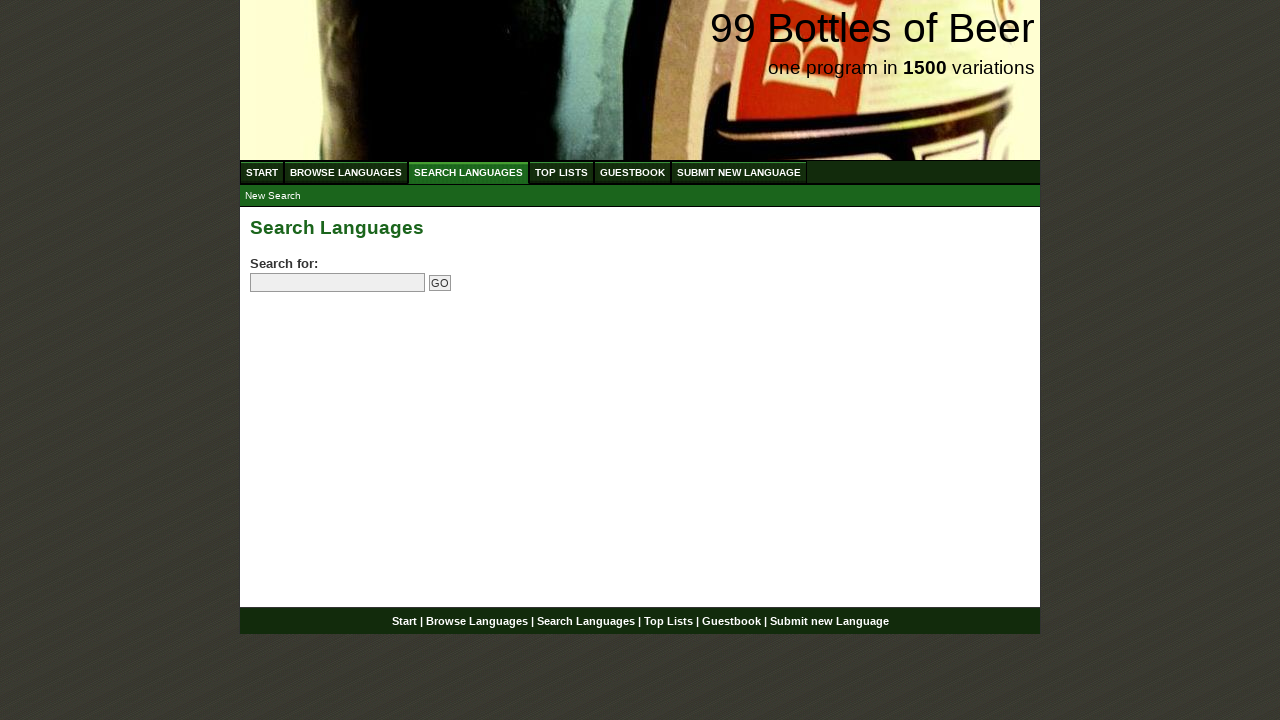

Filled search field with 'kot' on input[name='search']
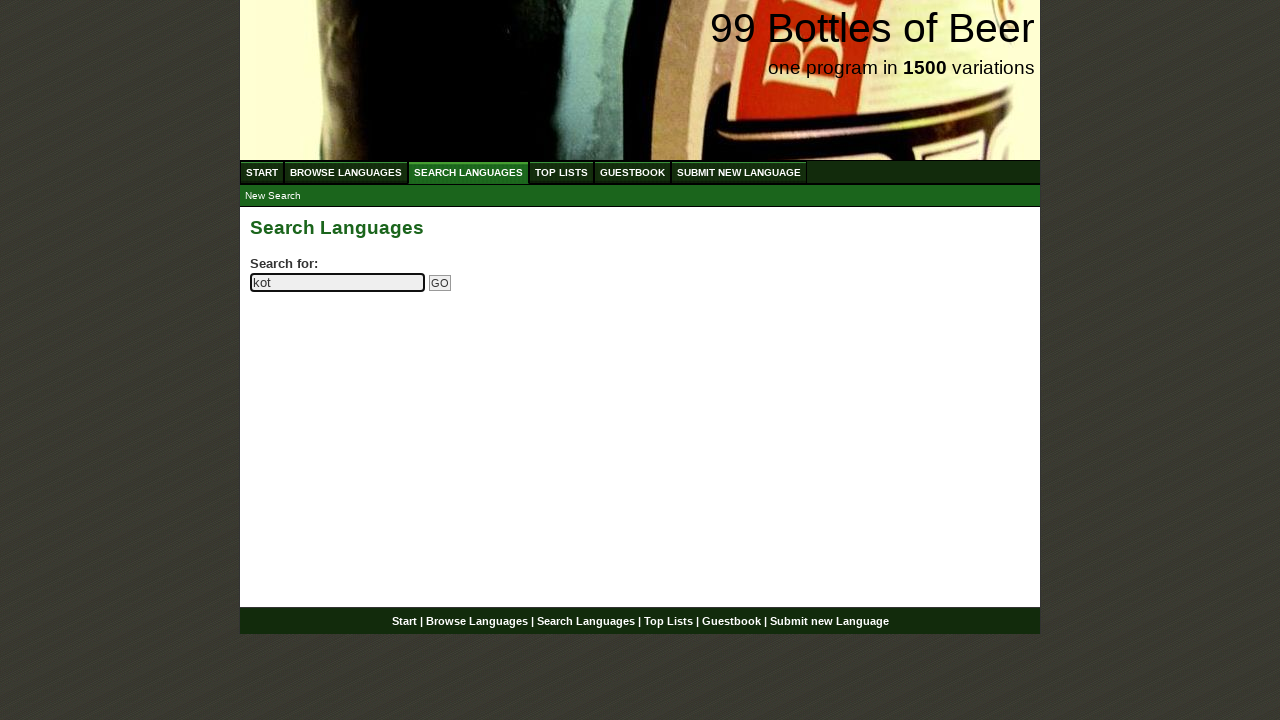

Clicked 'Go' button to search for languages at (440, 283) on input[name='submitsearch']
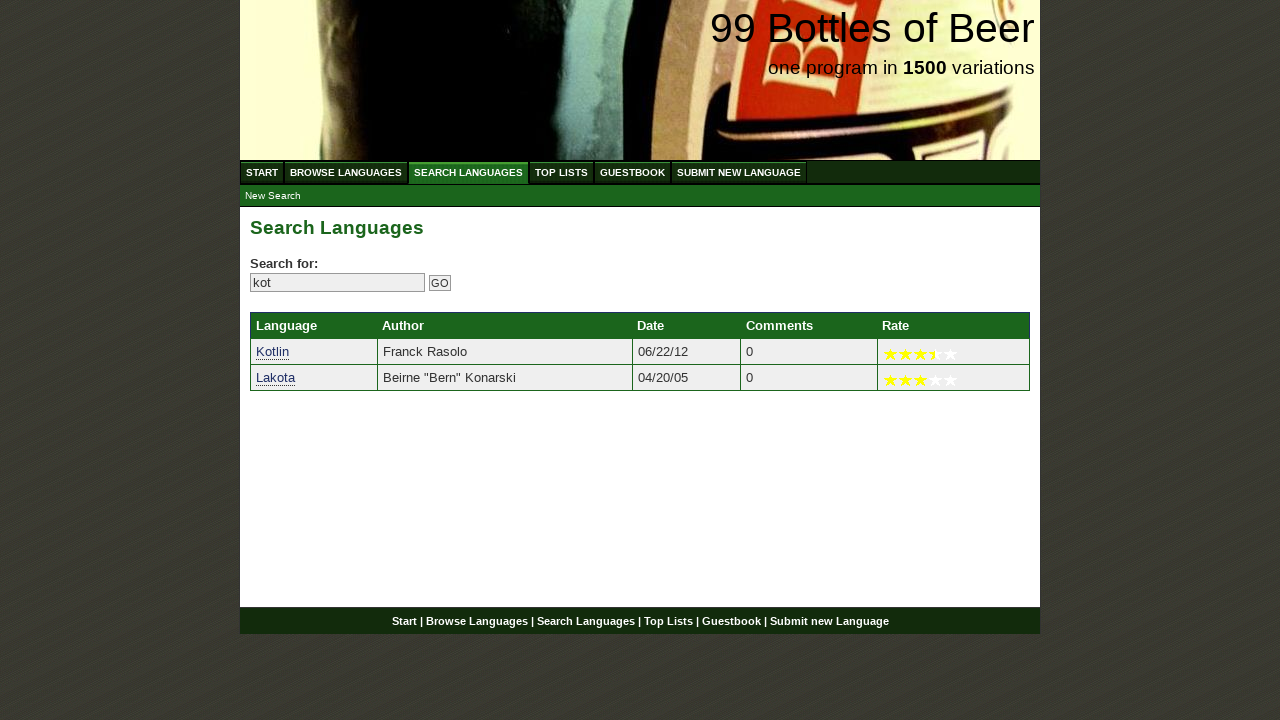

Retrieved all language search results
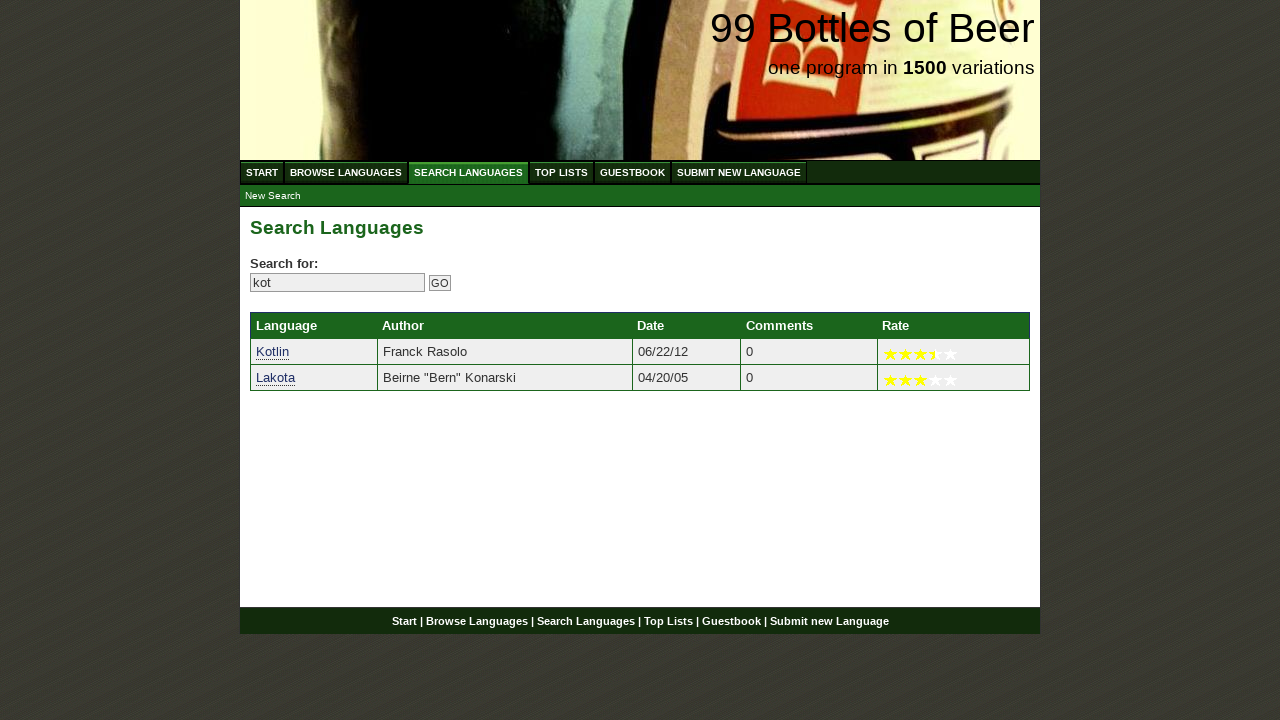

Verified search result 'Kotlin' contains 'kot'
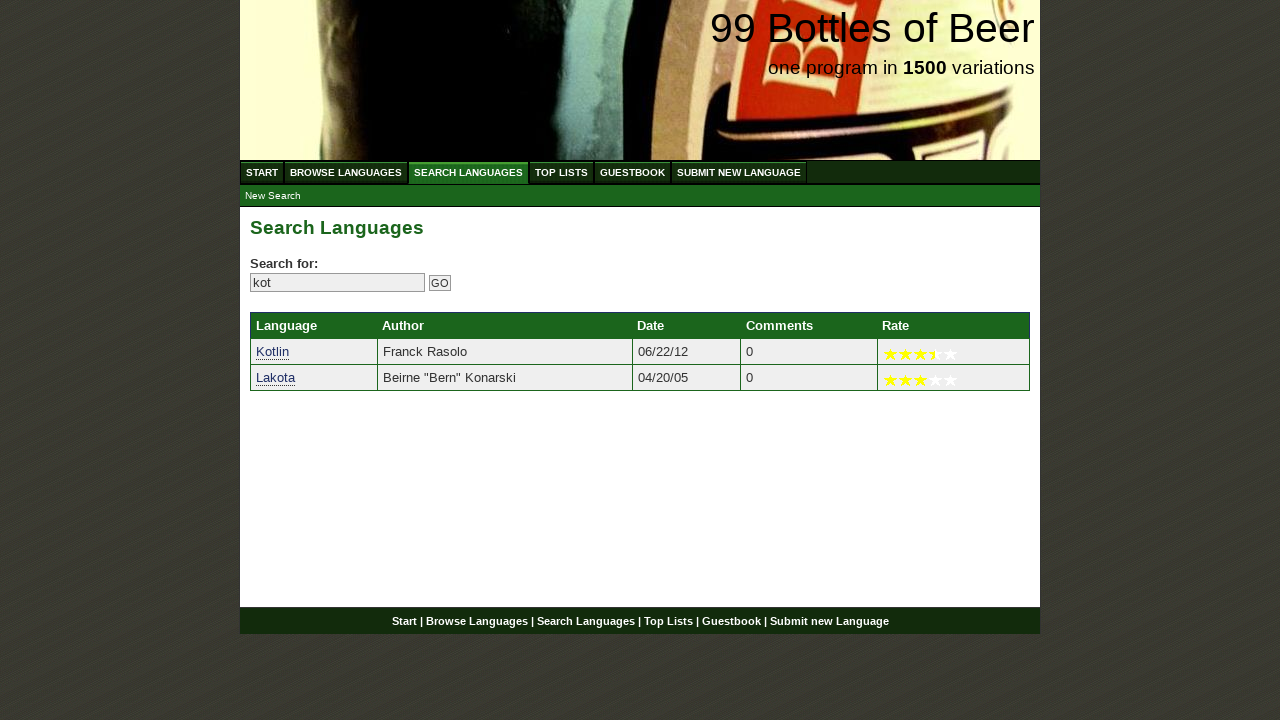

Verified search result 'Lakota' contains 'kot'
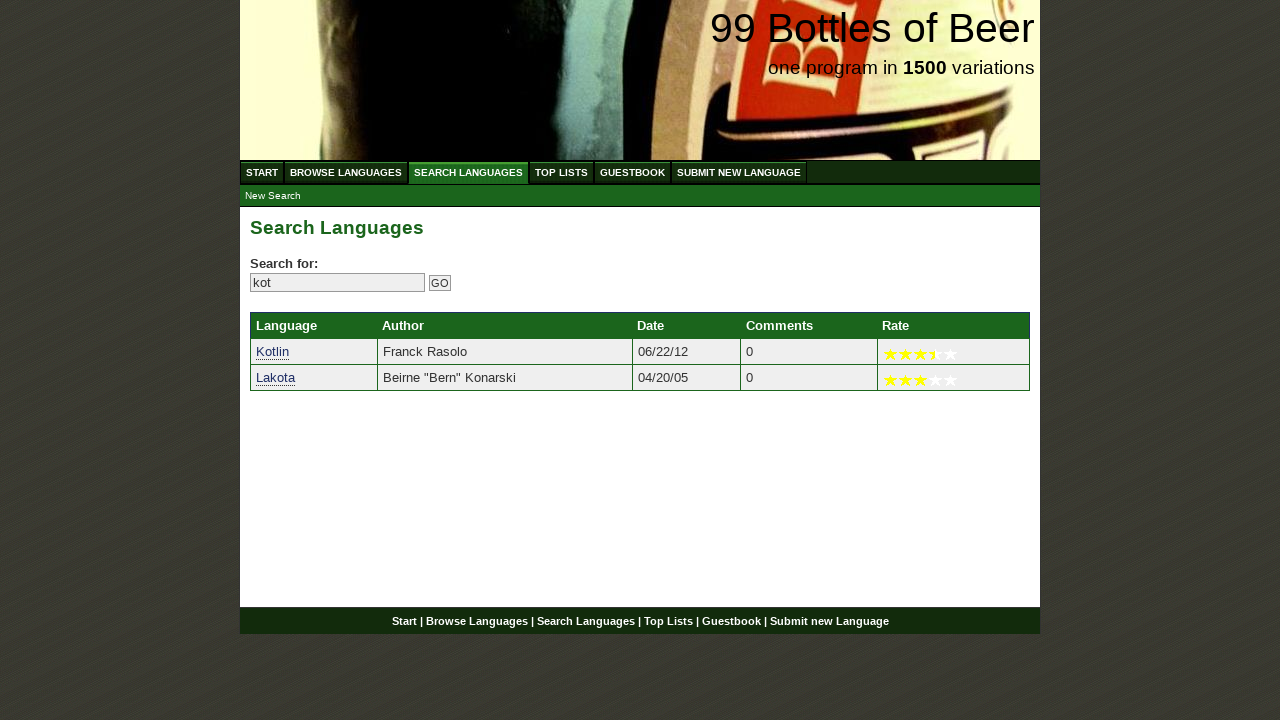

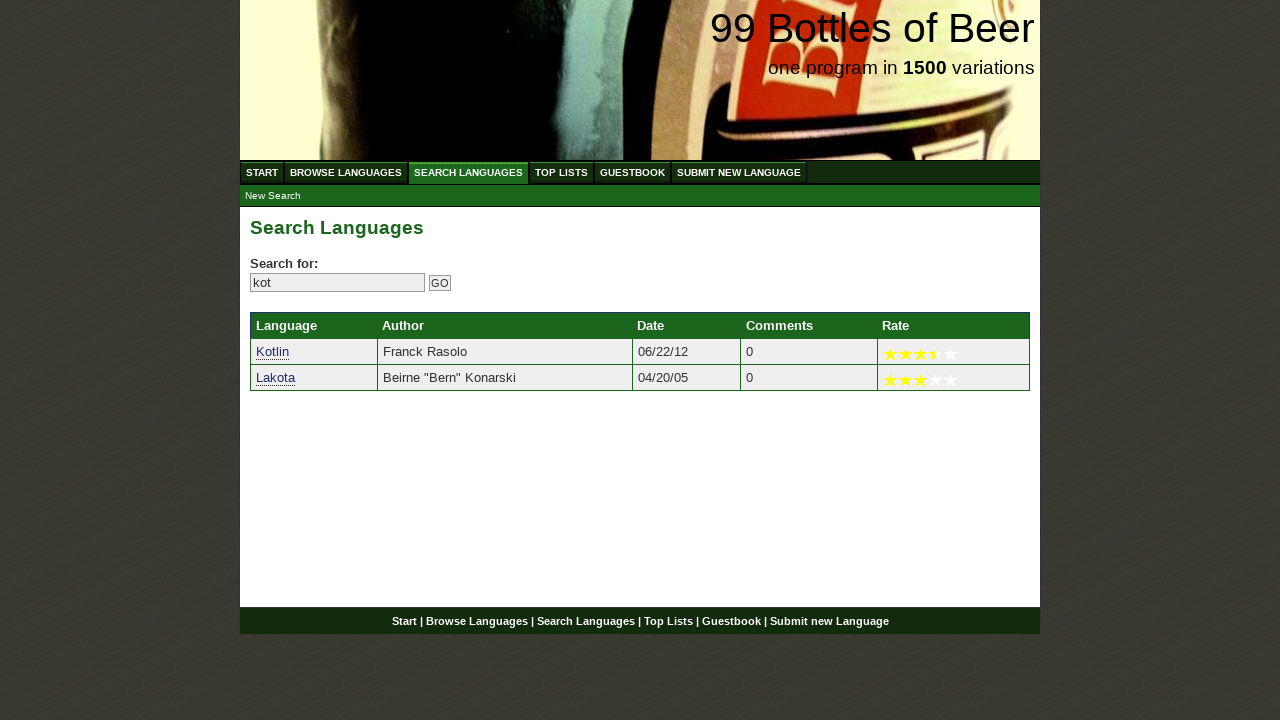